Tests multi-select dropdown functionality by selecting multiple options, verifying selections, and then deselecting specific options

Starting URL: https://theautomationzone.blogspot.com/2020/07/basic-dropdown.html

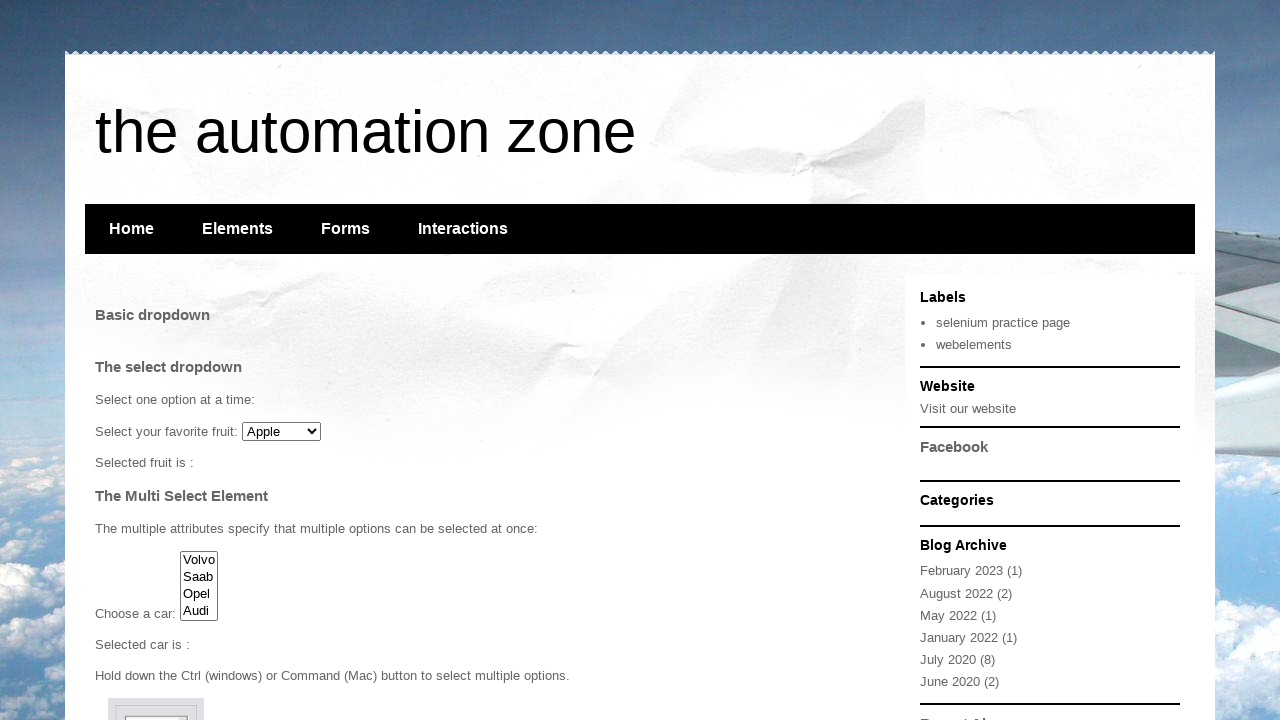

Located the multi-select dropdown element with id 'cars'
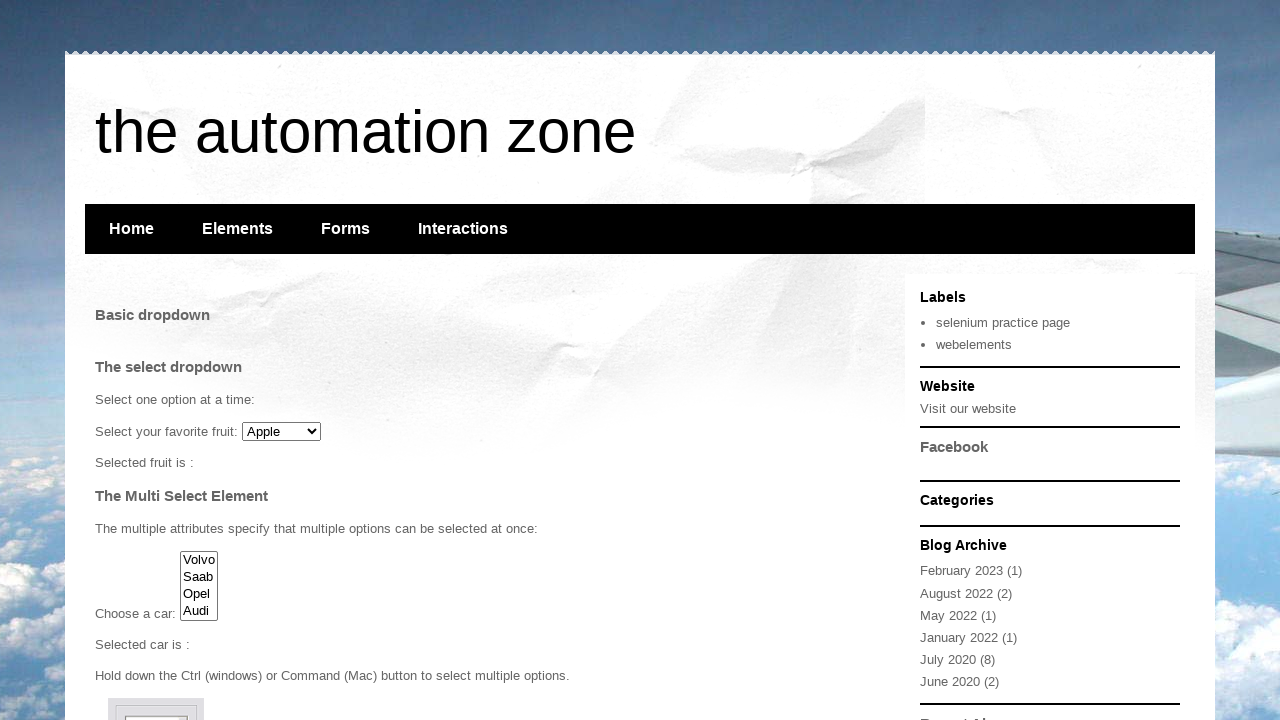

Selected three options from dropdown: Volvo, Saab, and Opel on #cars
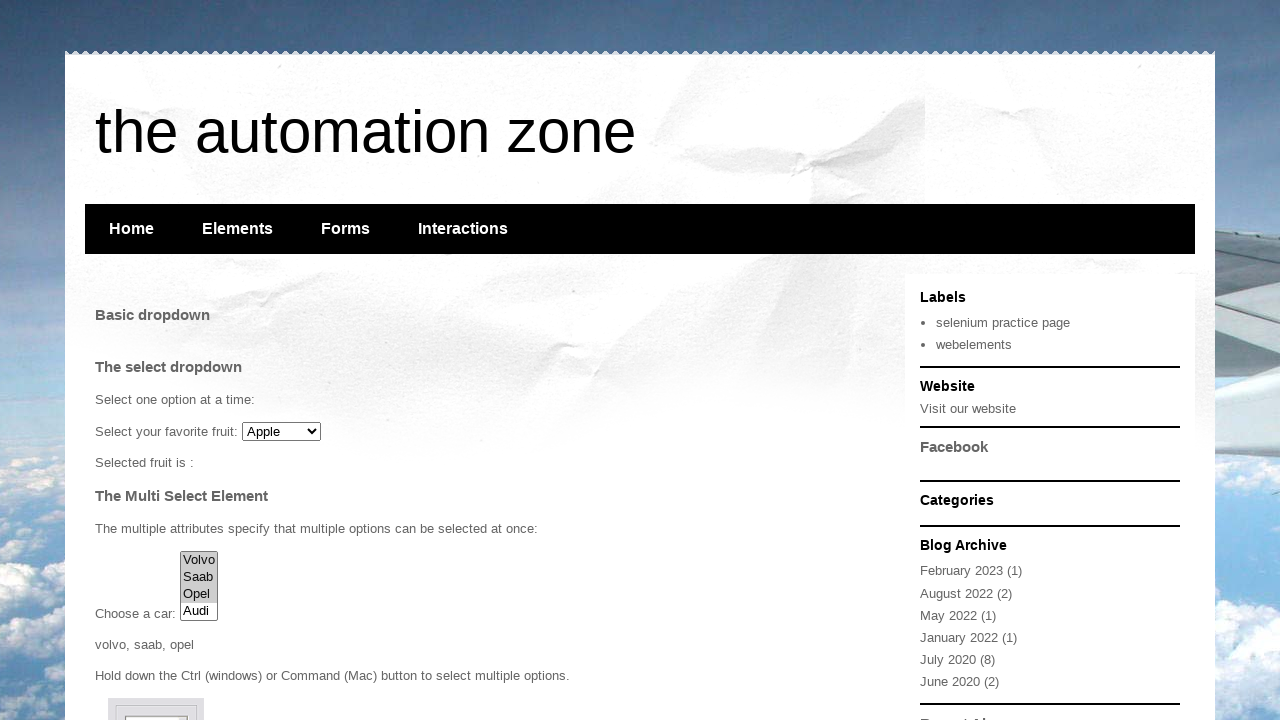

Retrieved all currently selected options from dropdown
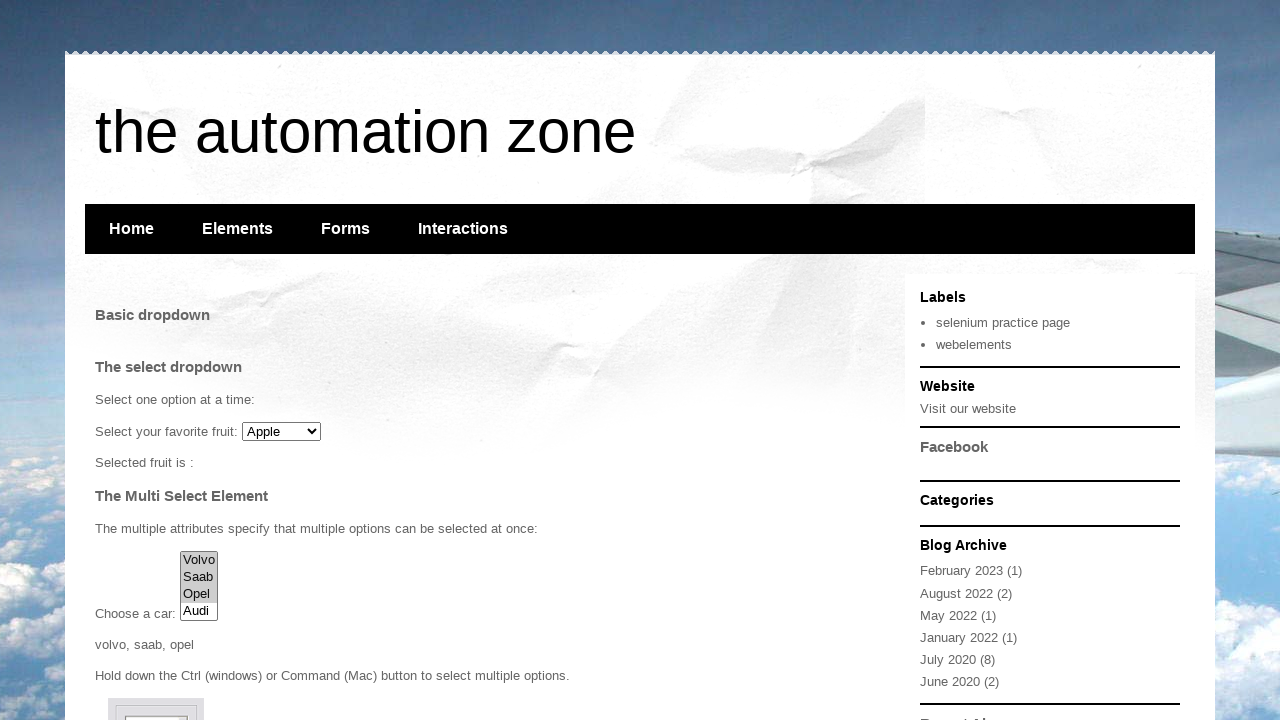

Verified that all three selected options (Volvo, Saab, Opel) match expected values
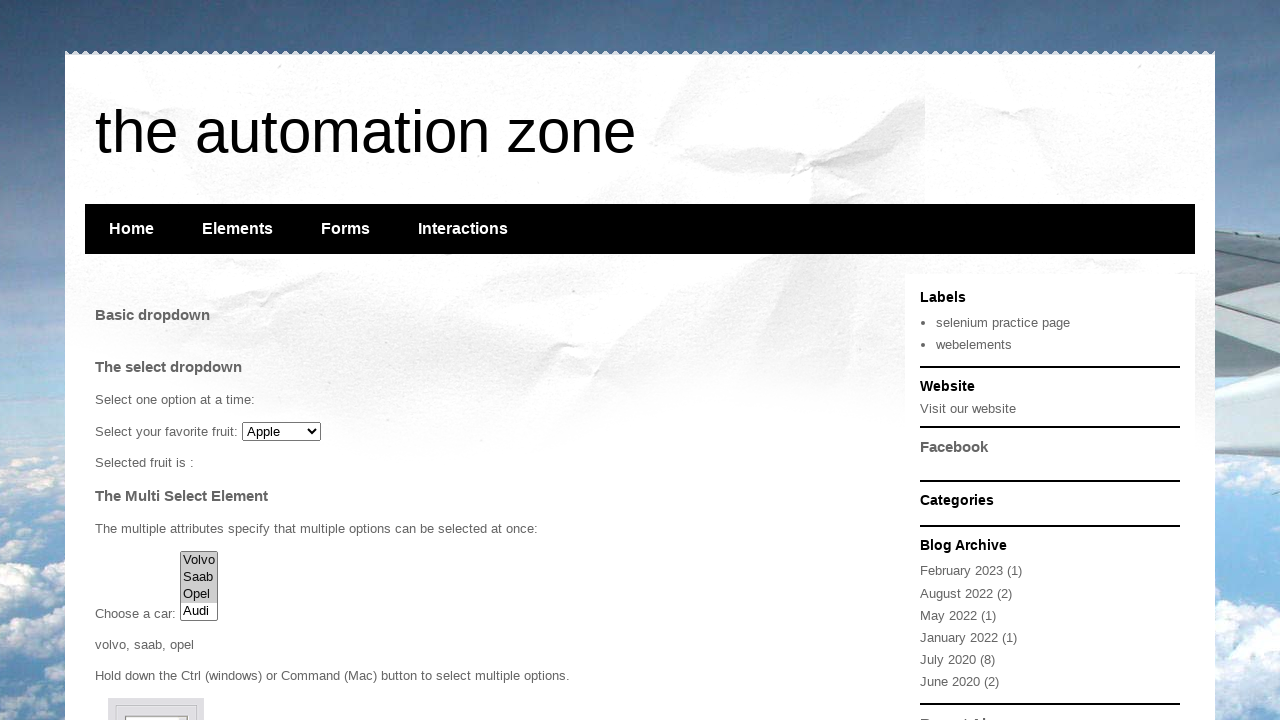

Checked if dropdown supports multiple selection
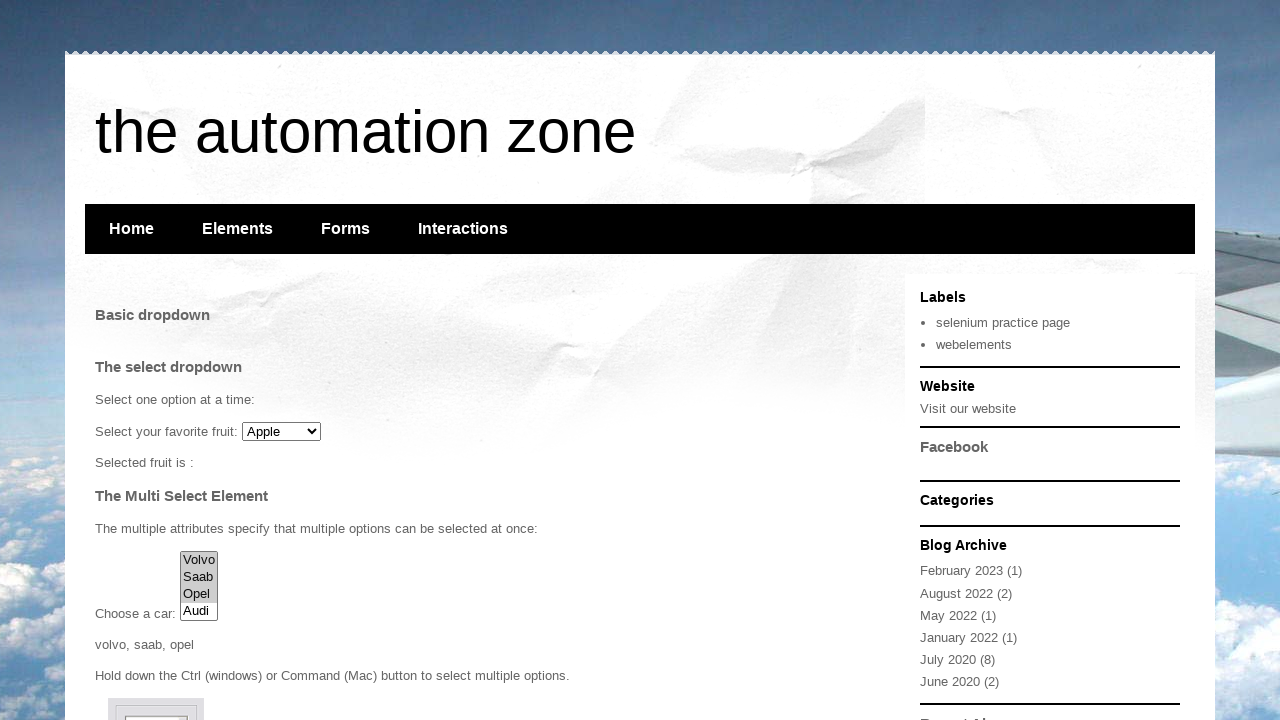

Confirmed that dropdown supports multiple selection
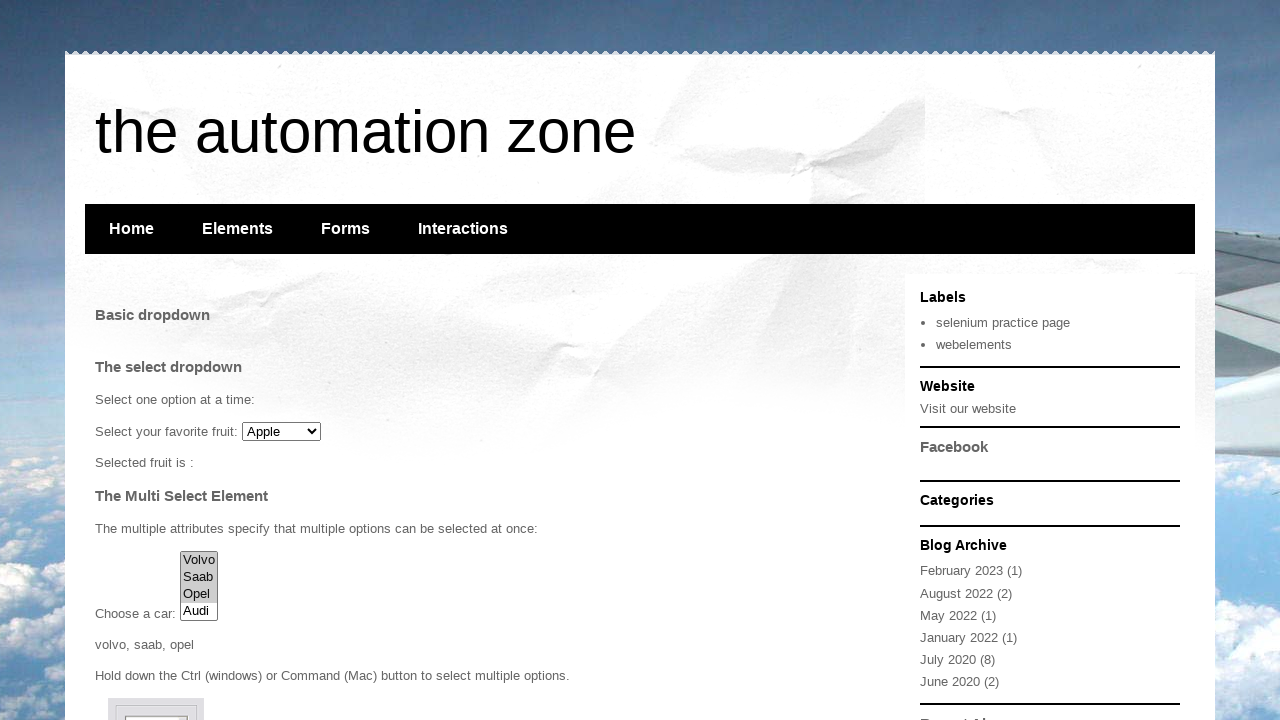

Deselected Opel and Volvo options from the dropdown
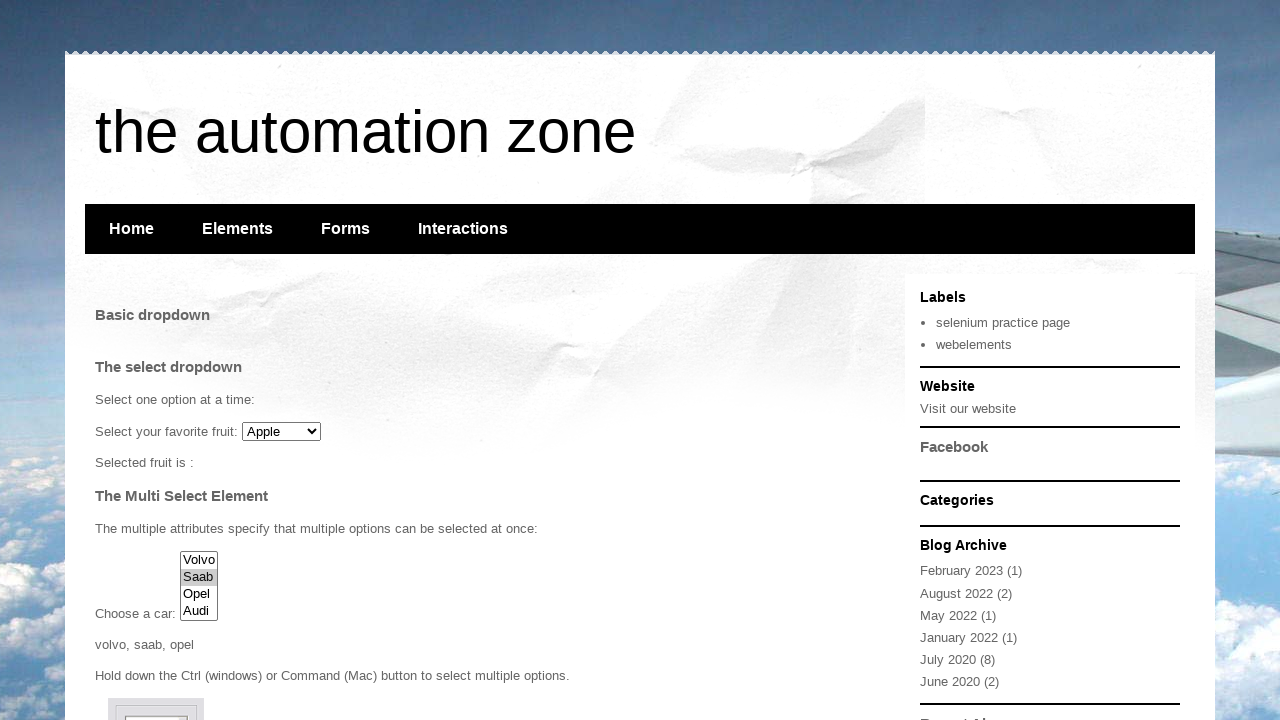

Retrieved remaining selected options after deselection
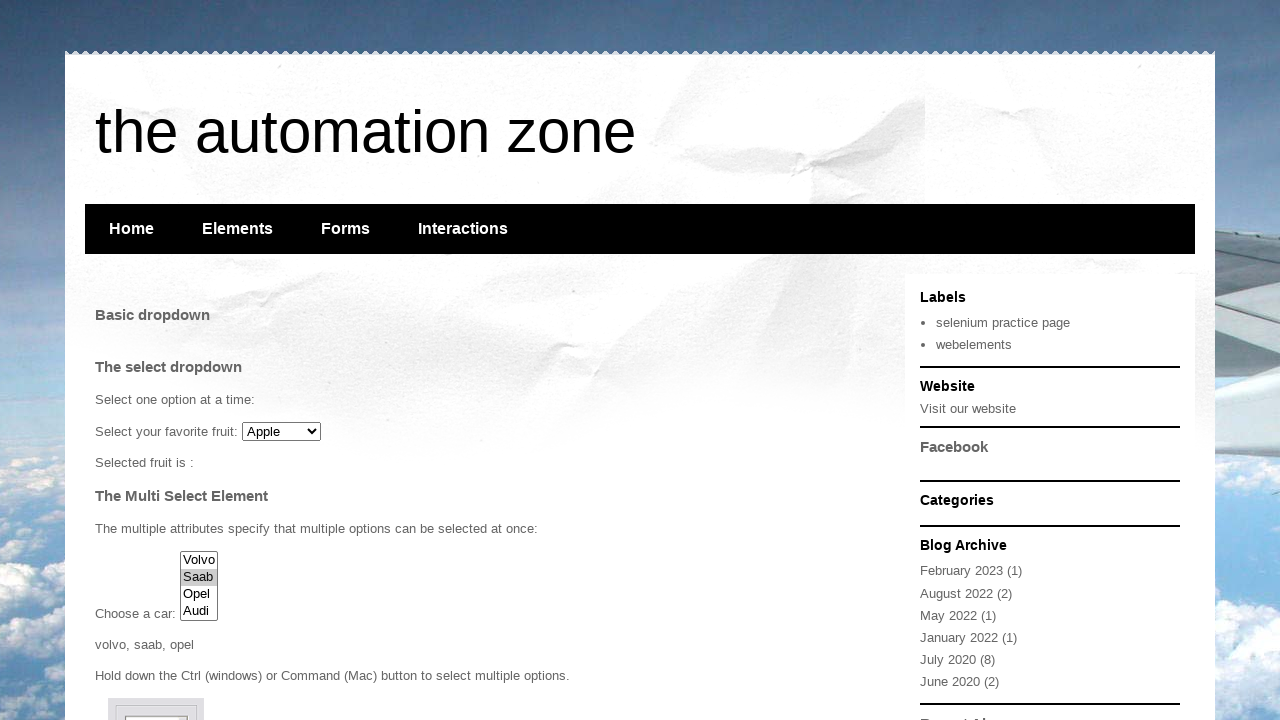

Verified that only Saab remains selected in the dropdown
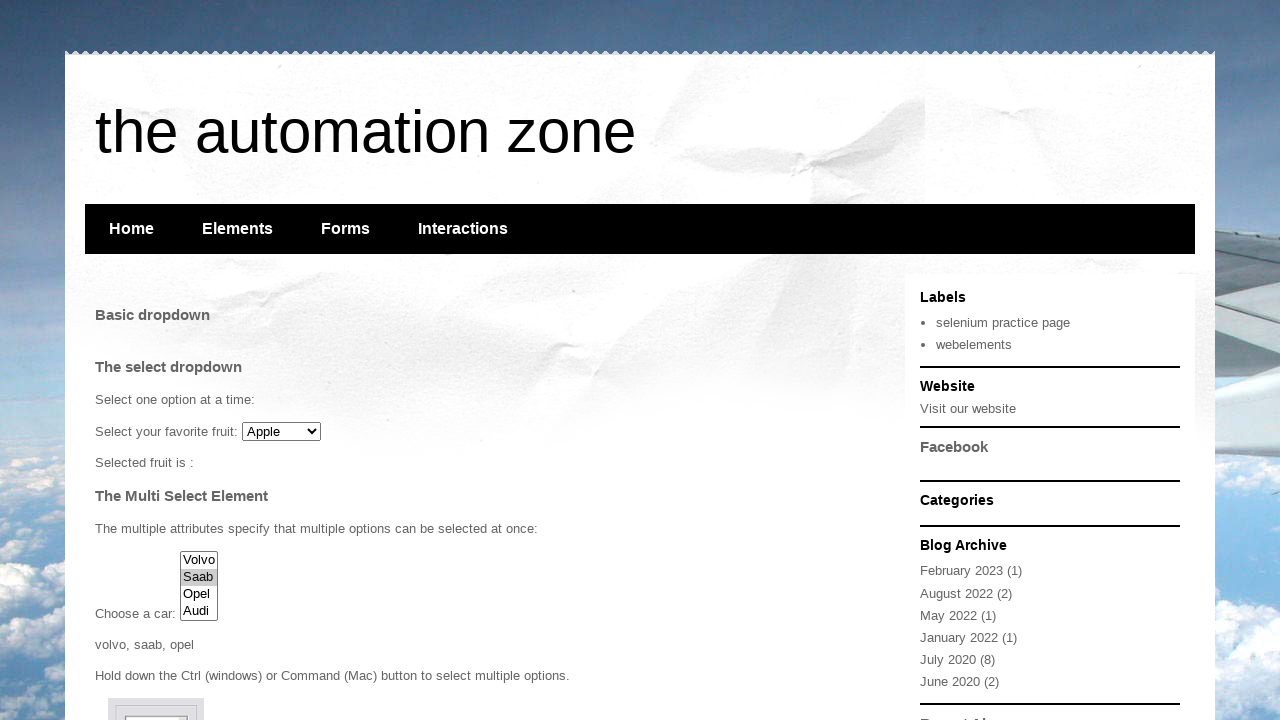

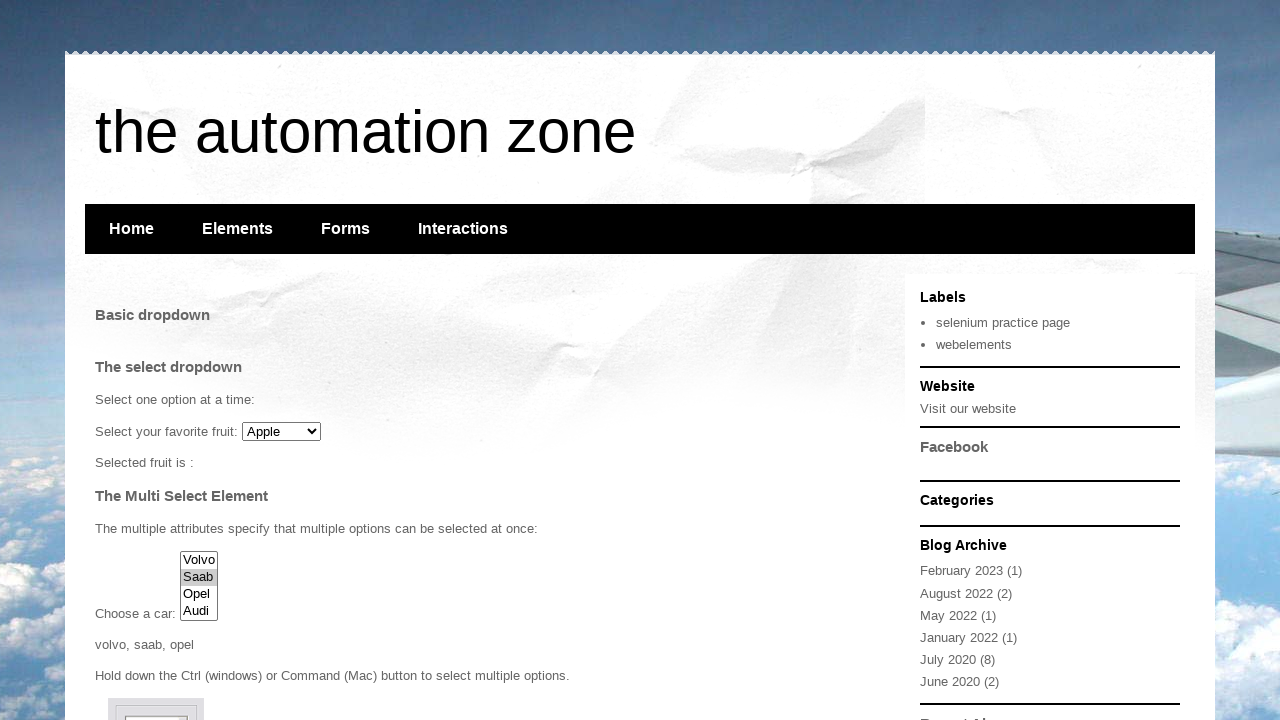